Tests jQuery UI slider functionality by dragging the slider handle

Starting URL: https://jqueryui.com/slider/

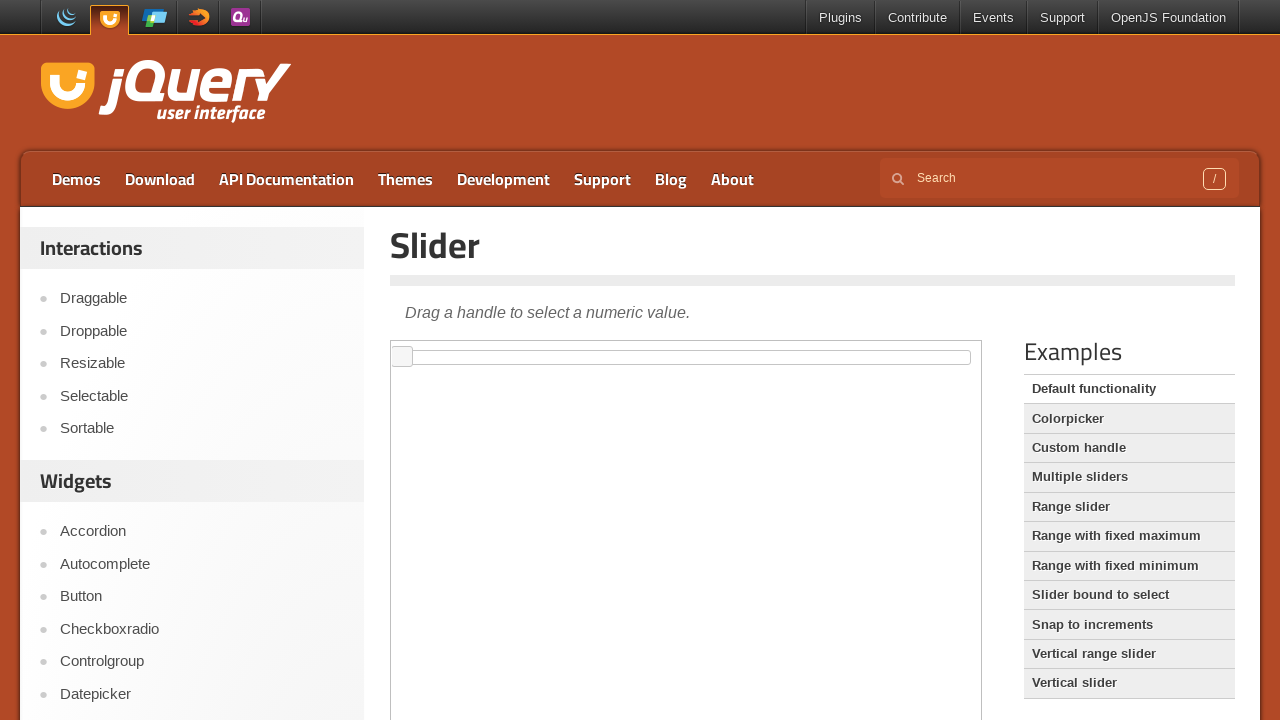

Located and switched to demo iframe containing jQuery UI slider
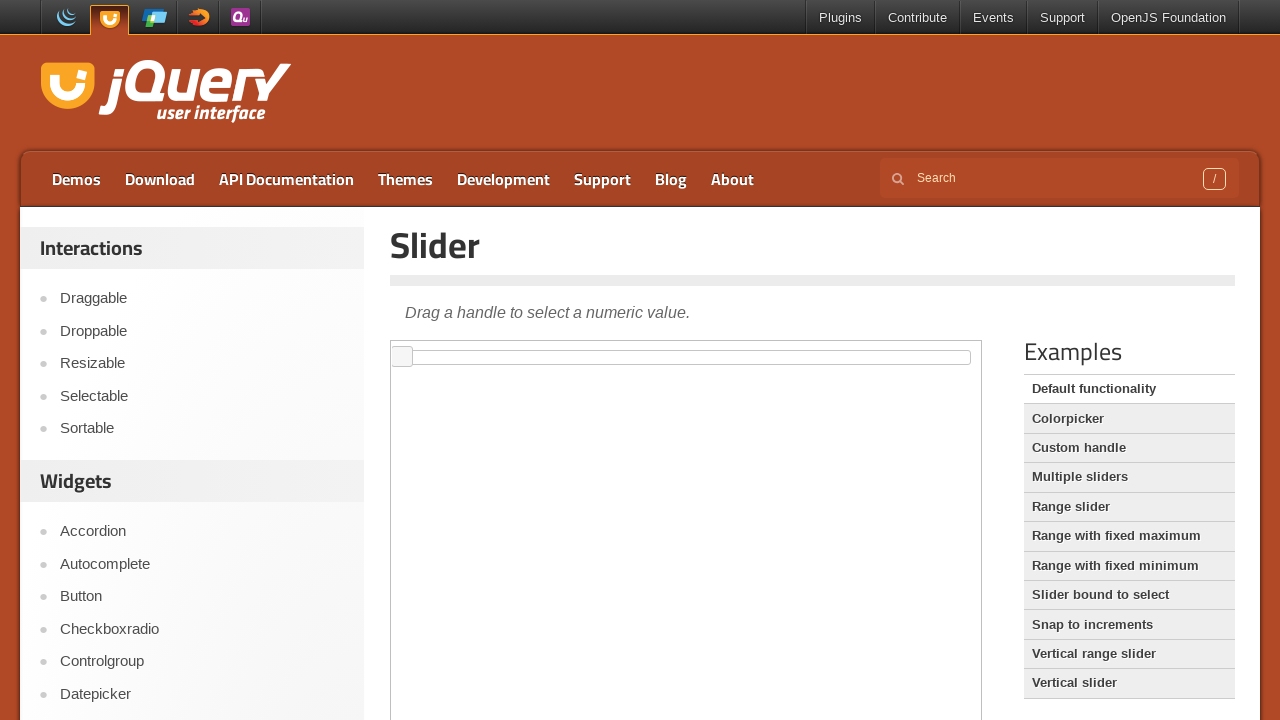

Located slider handle element
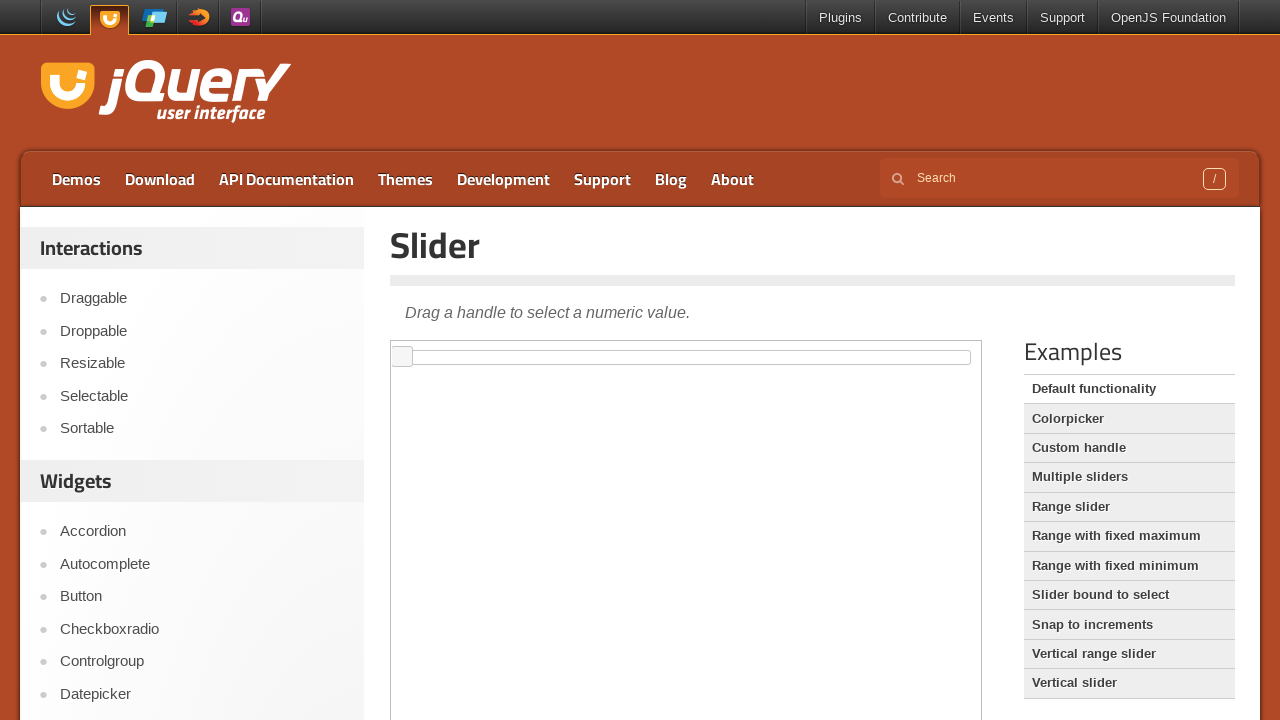

Dragged slider handle 50 pixels to the right at (443, 347)
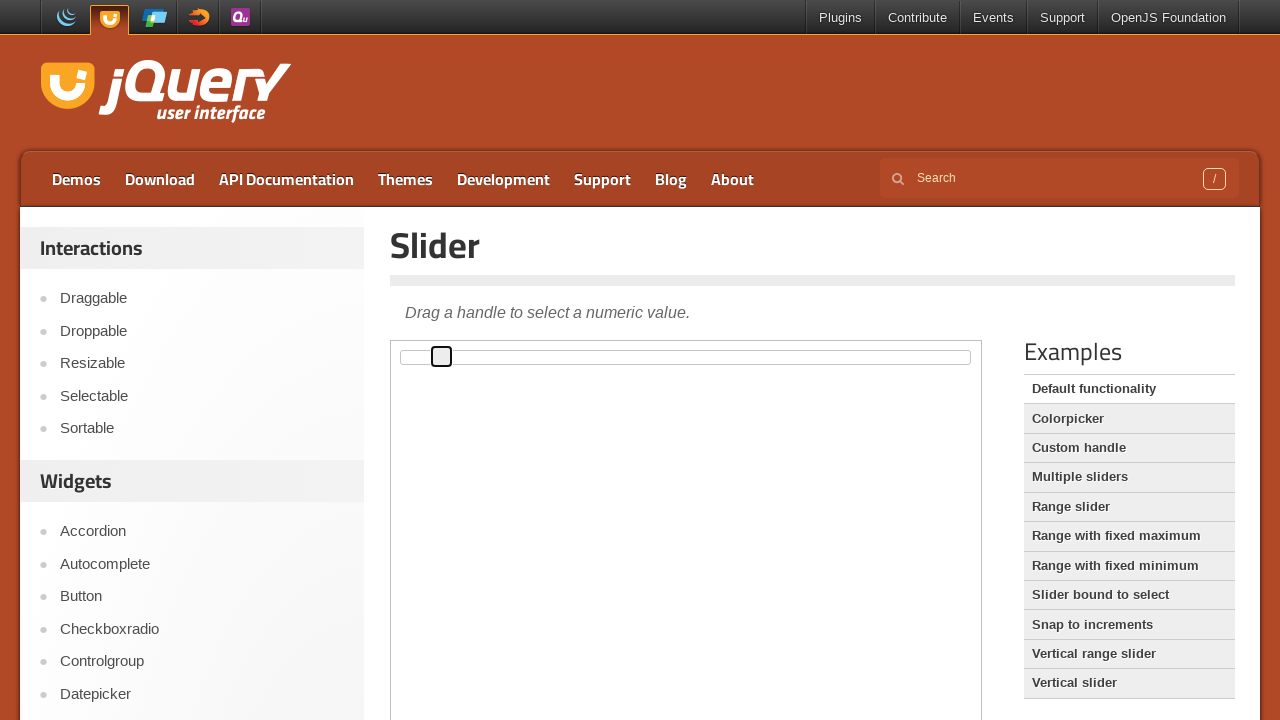

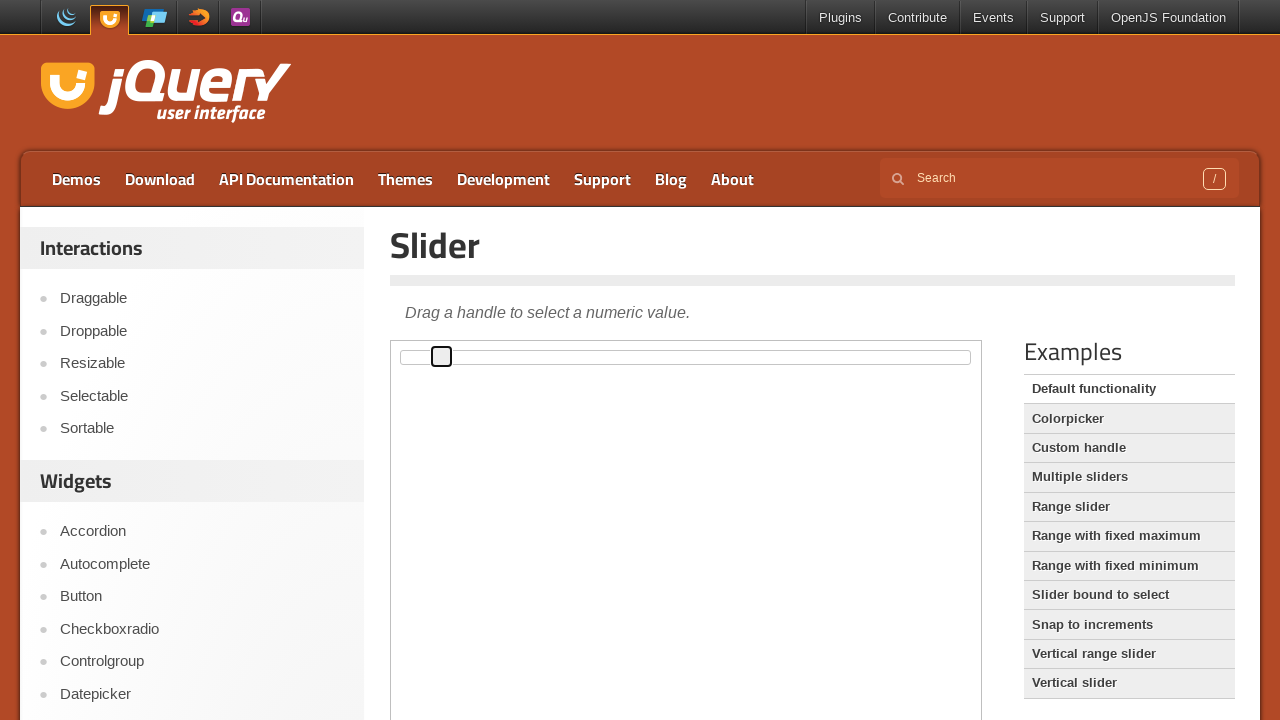